Tests tooltip display functionality by hovering over an age input field and verifying the tooltip appears

Starting URL: https://automationfc.github.io/jquery-tooltip/

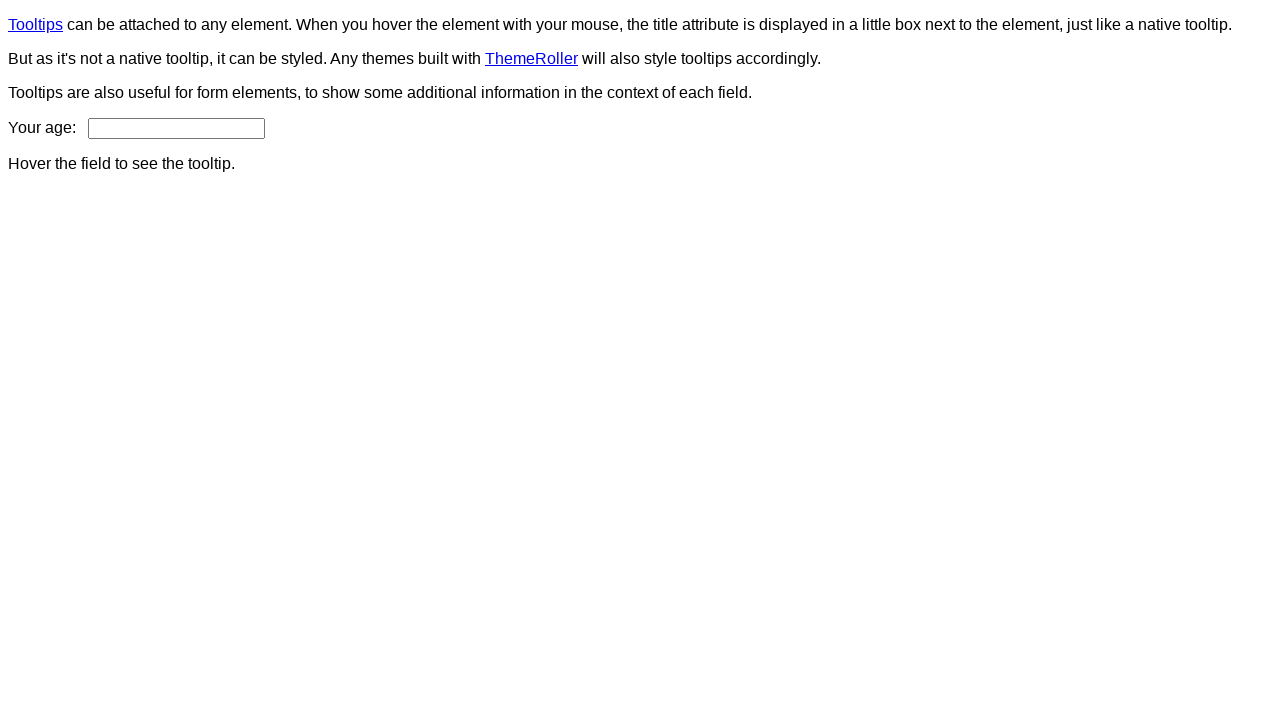

Hovered over age input field to trigger tooltip at (176, 128) on input#age
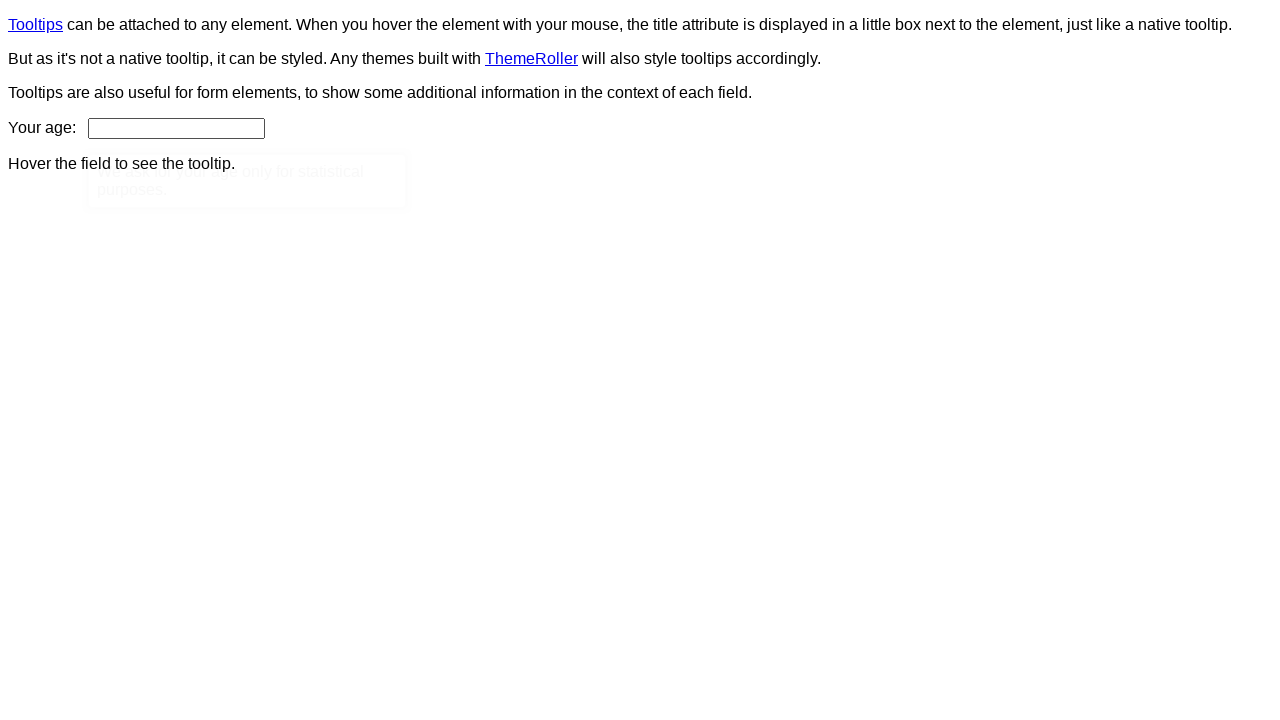

Tooltip content appeared and is visible
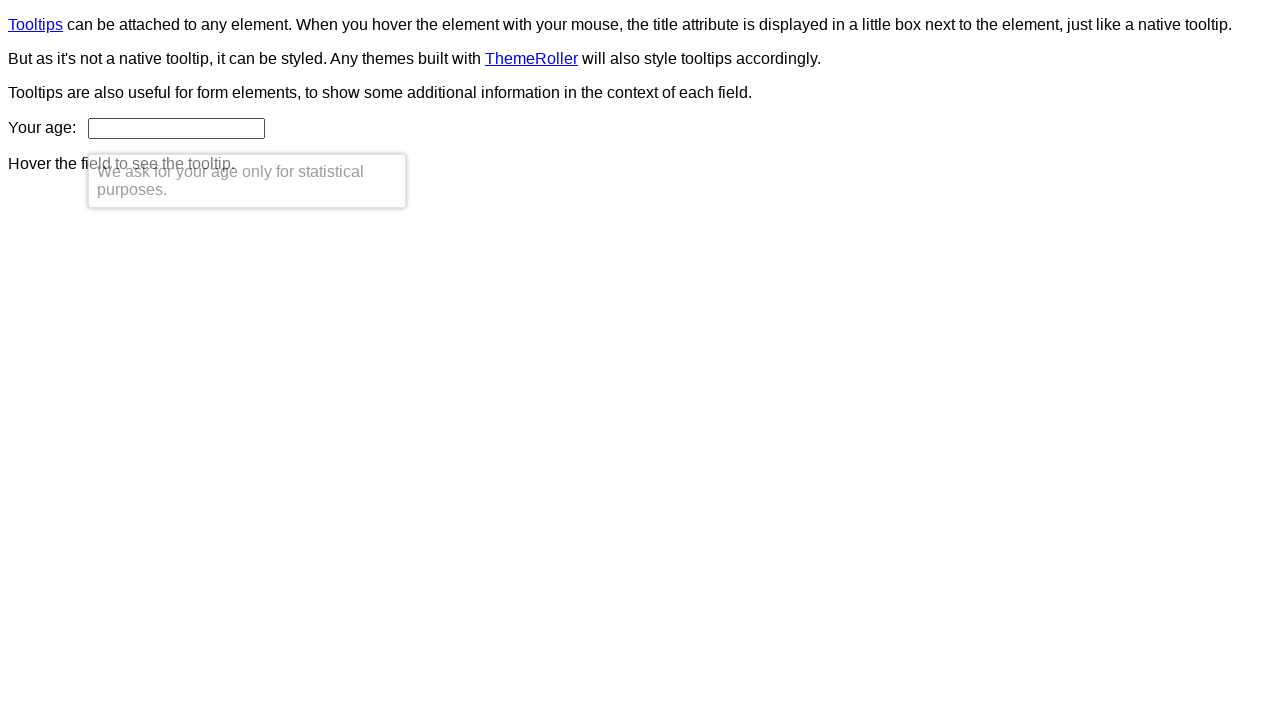

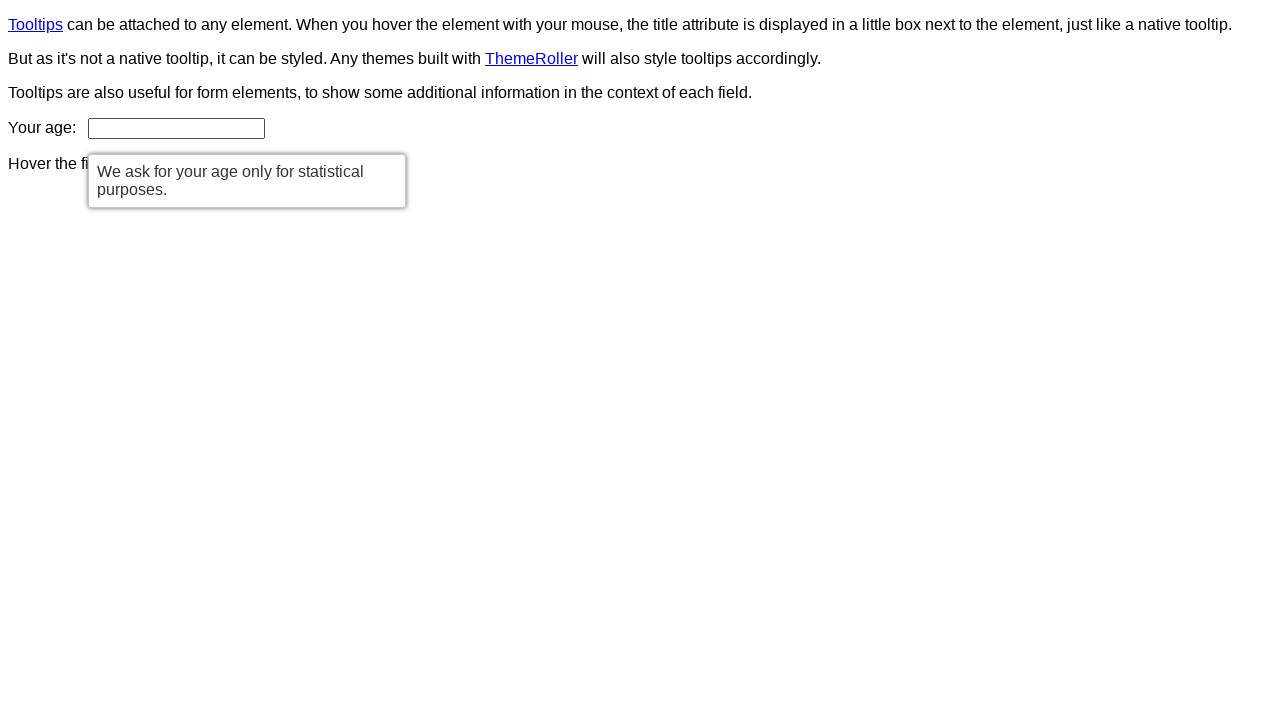